Tests drag-and-drop functionality by dragging an element into a nested dropzone target area.

Starting URL: http://marcojakob.github.io/dart-dnd/nested_dropzones/

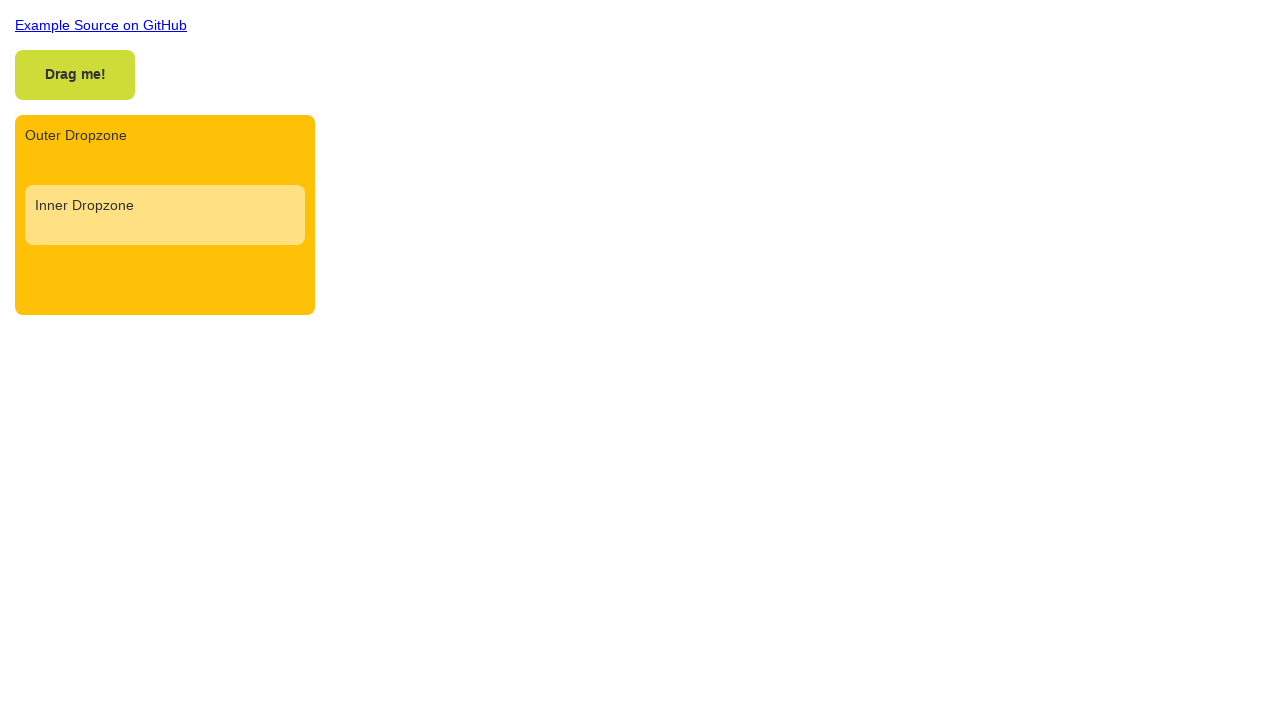

Located draggable element with class '.draggable'
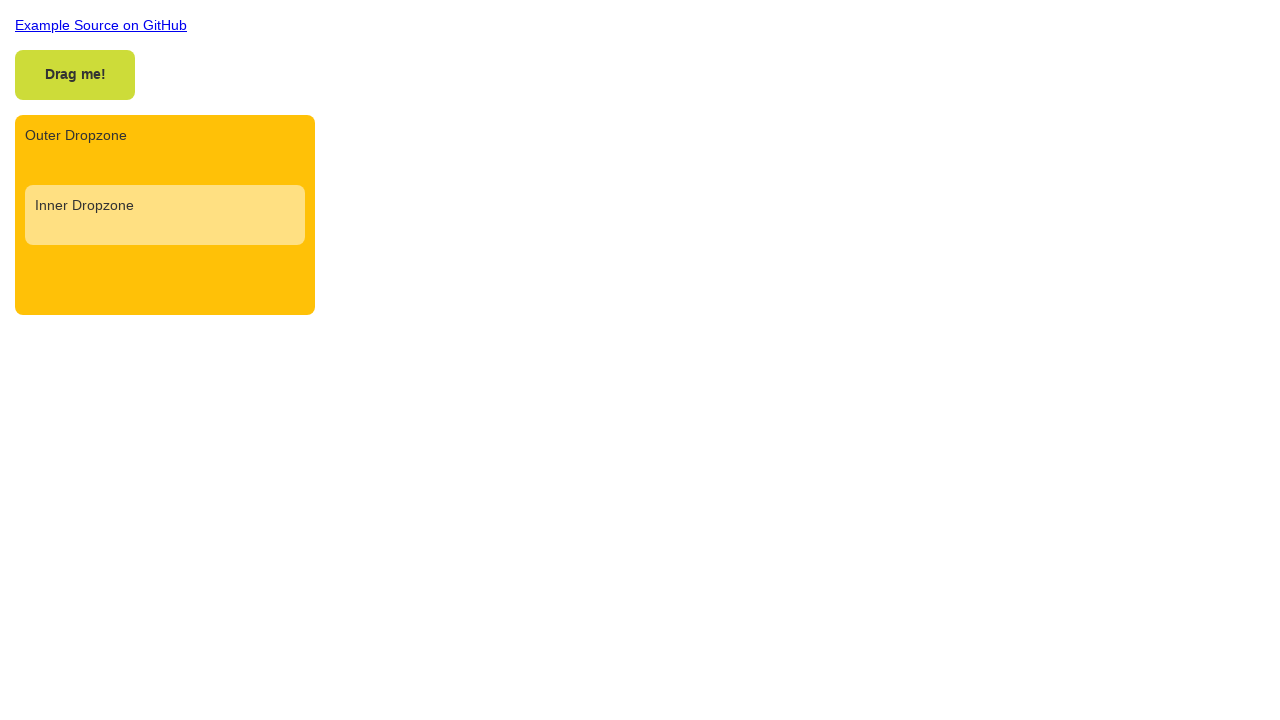

Located inner dropzone element with class '.dropzone-inner'
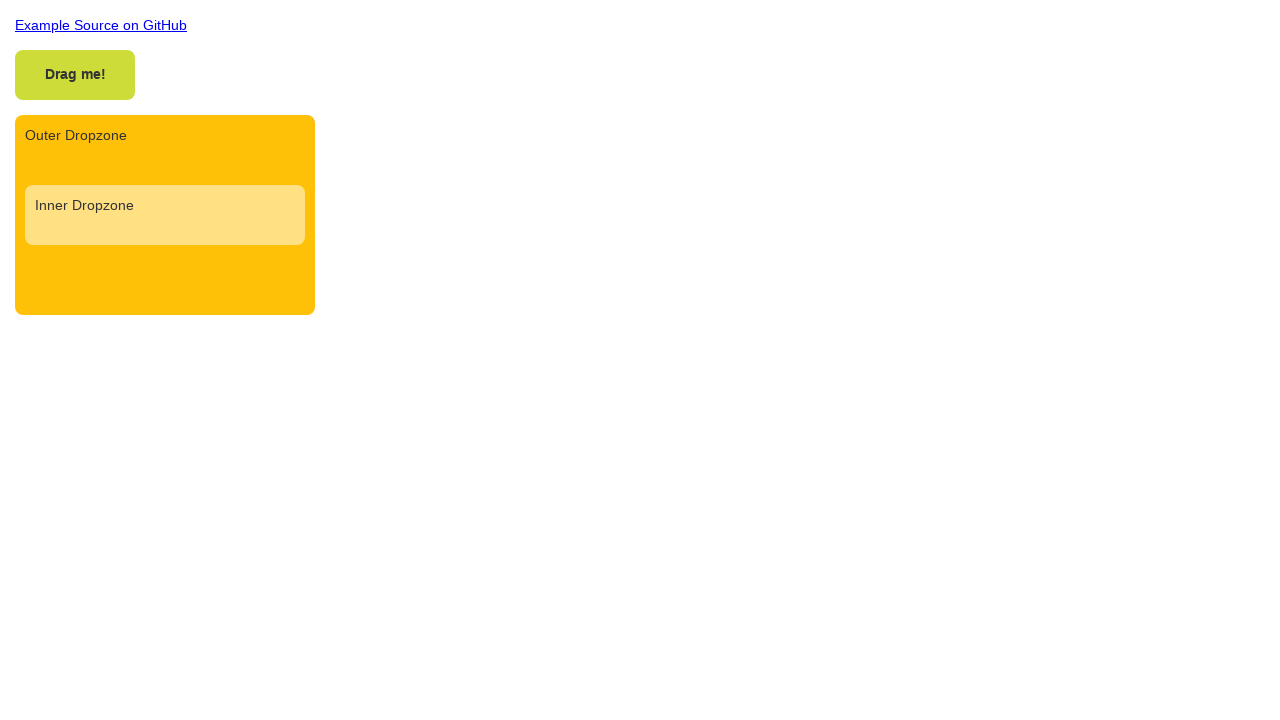

Draggable element became visible
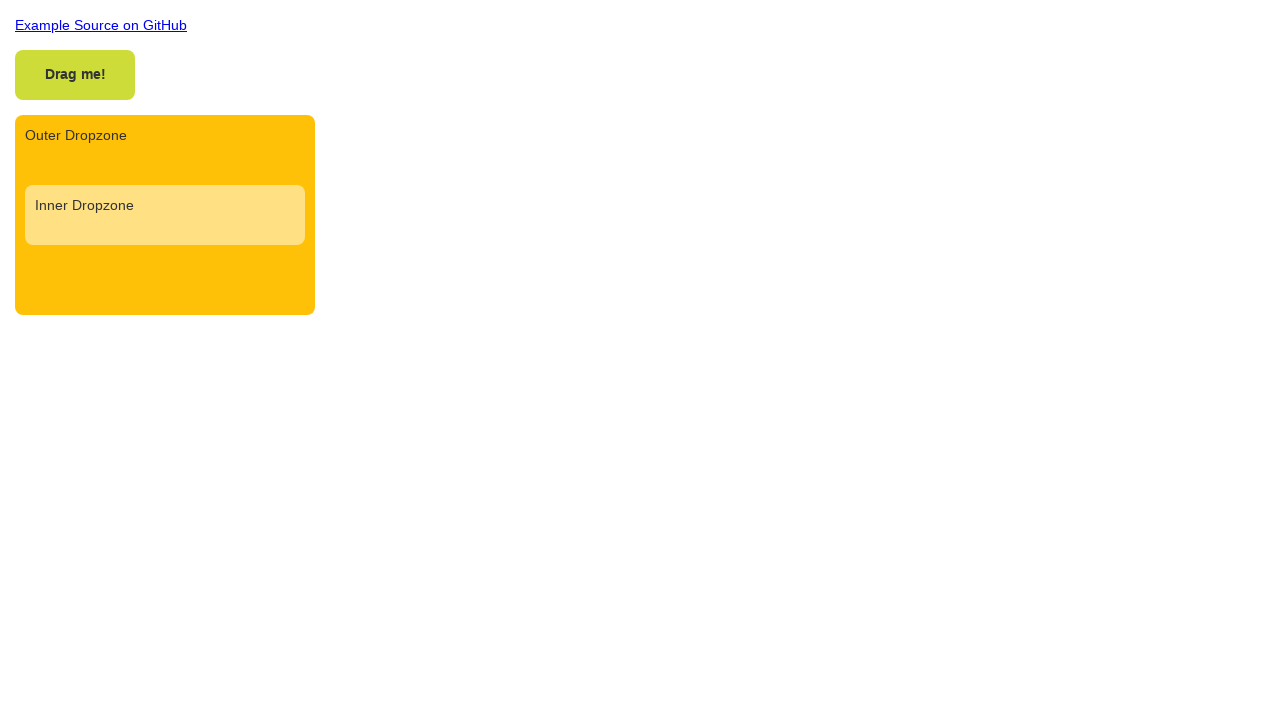

Inner dropzone element became visible
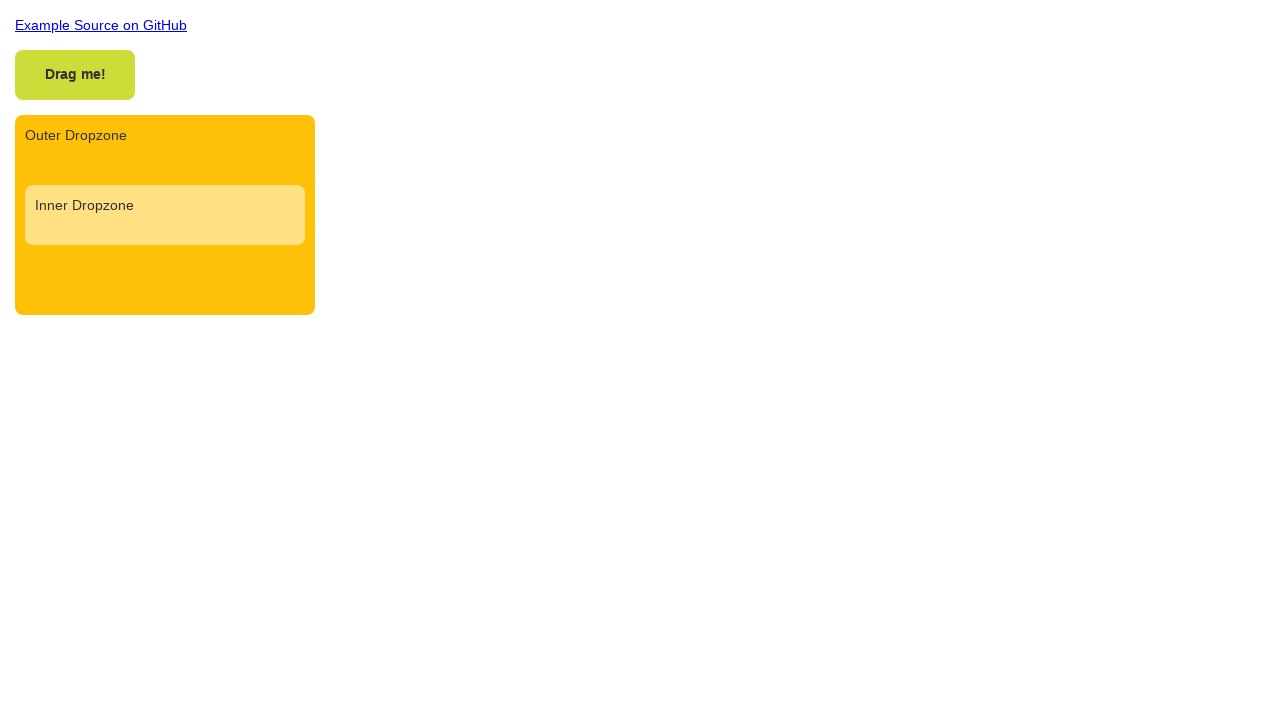

Dragged element into nested dropzone target area at (165, 215)
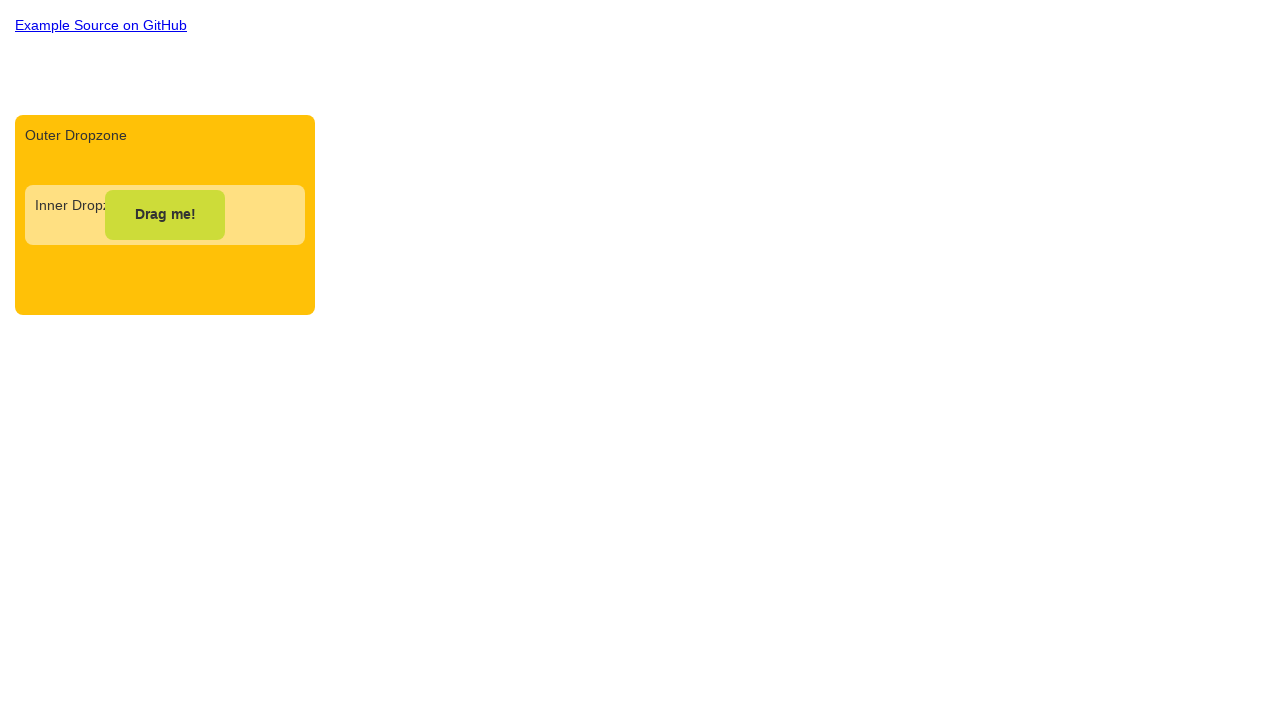

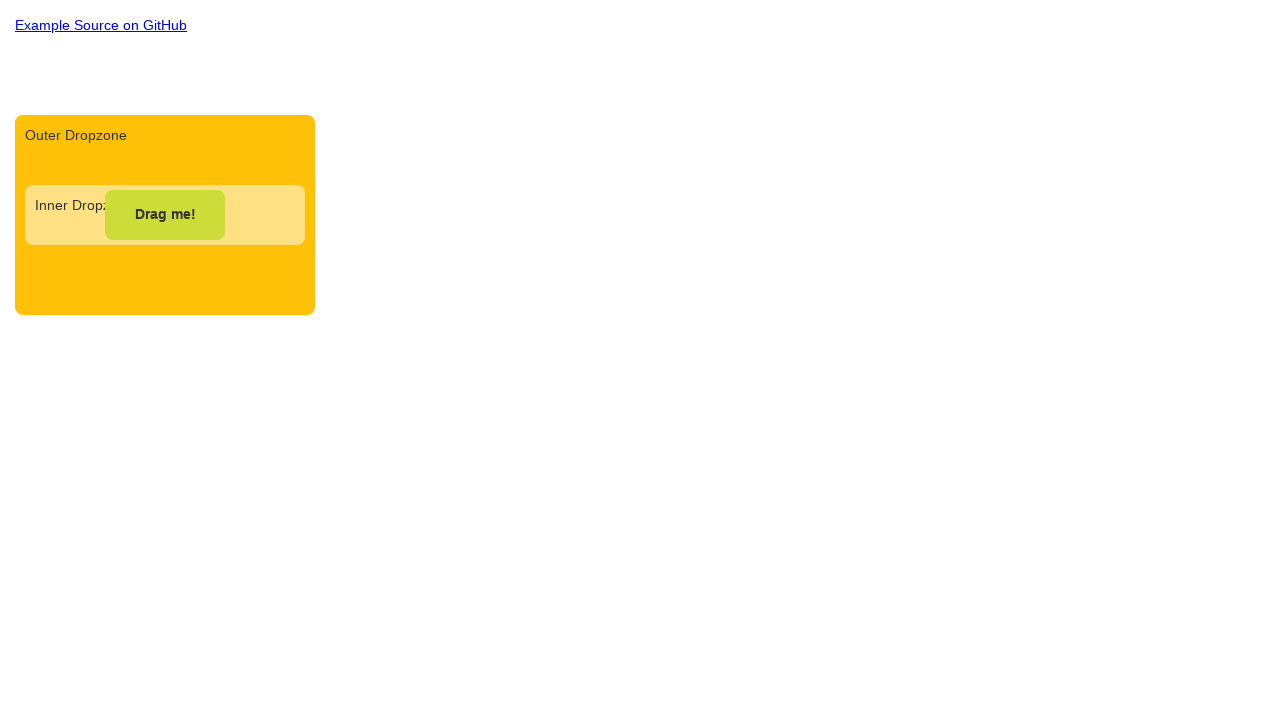